Navigates to Kitapyurdu (Turkish bookstore) website to verify the page loads successfully

Starting URL: https://www.kitapyurdu.com

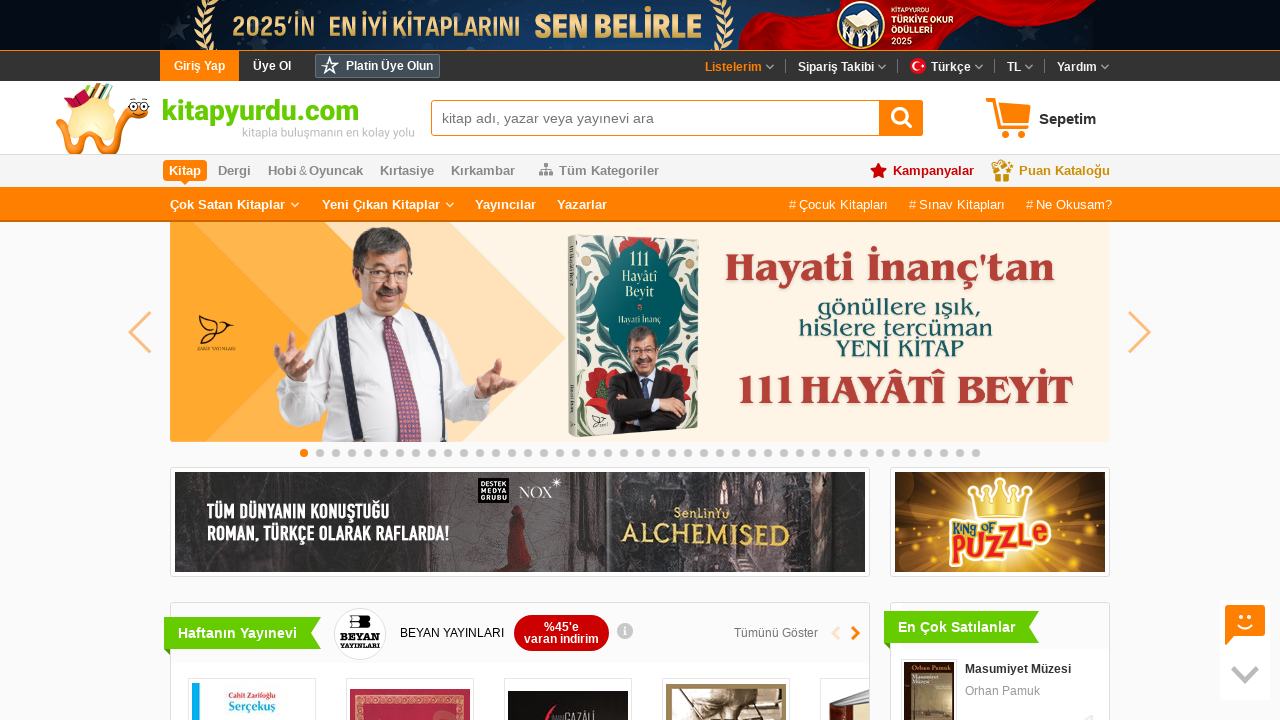

Waited for Kitapyurdu page to load (DOM content loaded)
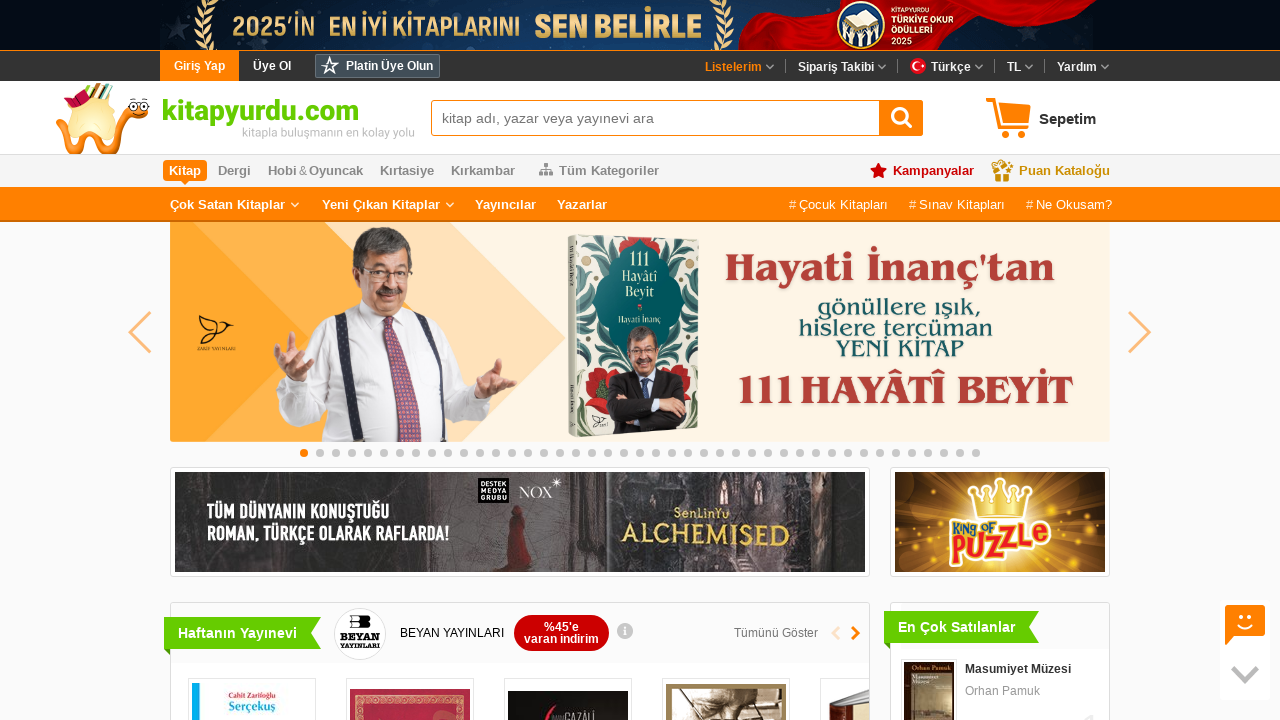

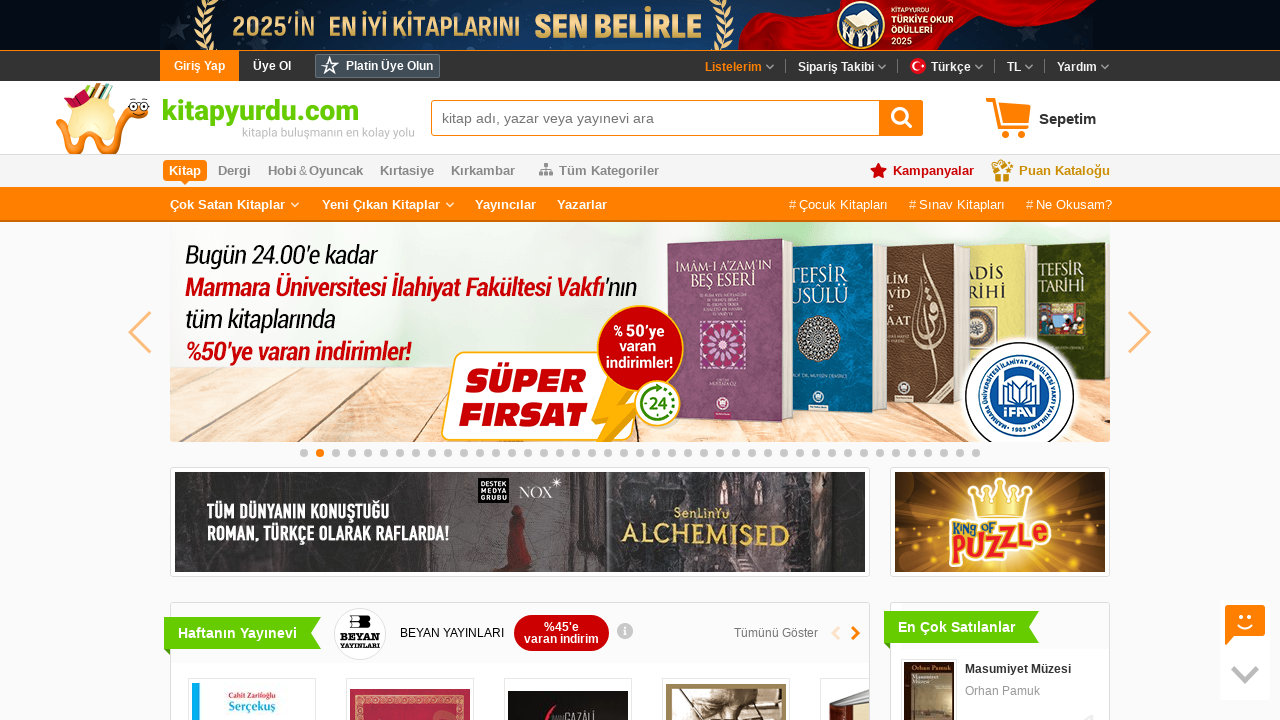